Tests the web tables functionality by adding multiple new records through a form, filling in fields for first name, last name, email, age, salary, and department for each entry.

Starting URL: https://demoqa.com/webtables

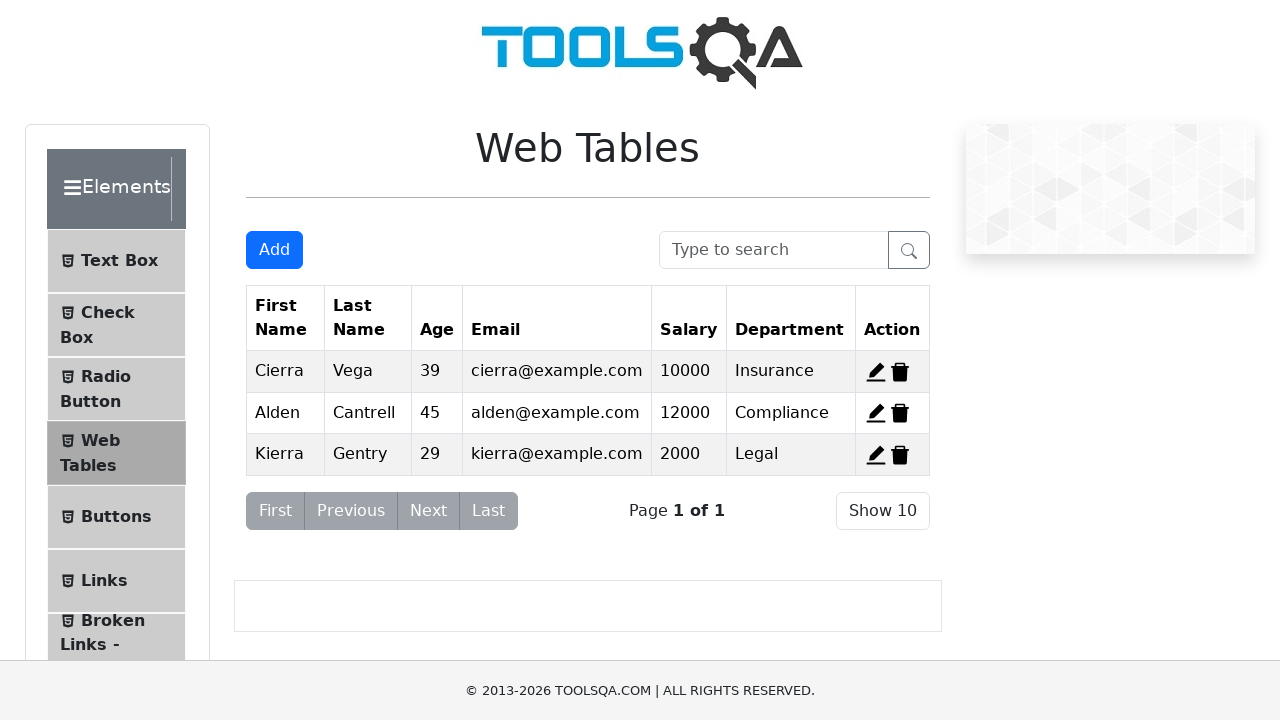

Clicked 'Add New Record' button to add record for Amsal Salom at (274, 250) on #addNewRecordButton
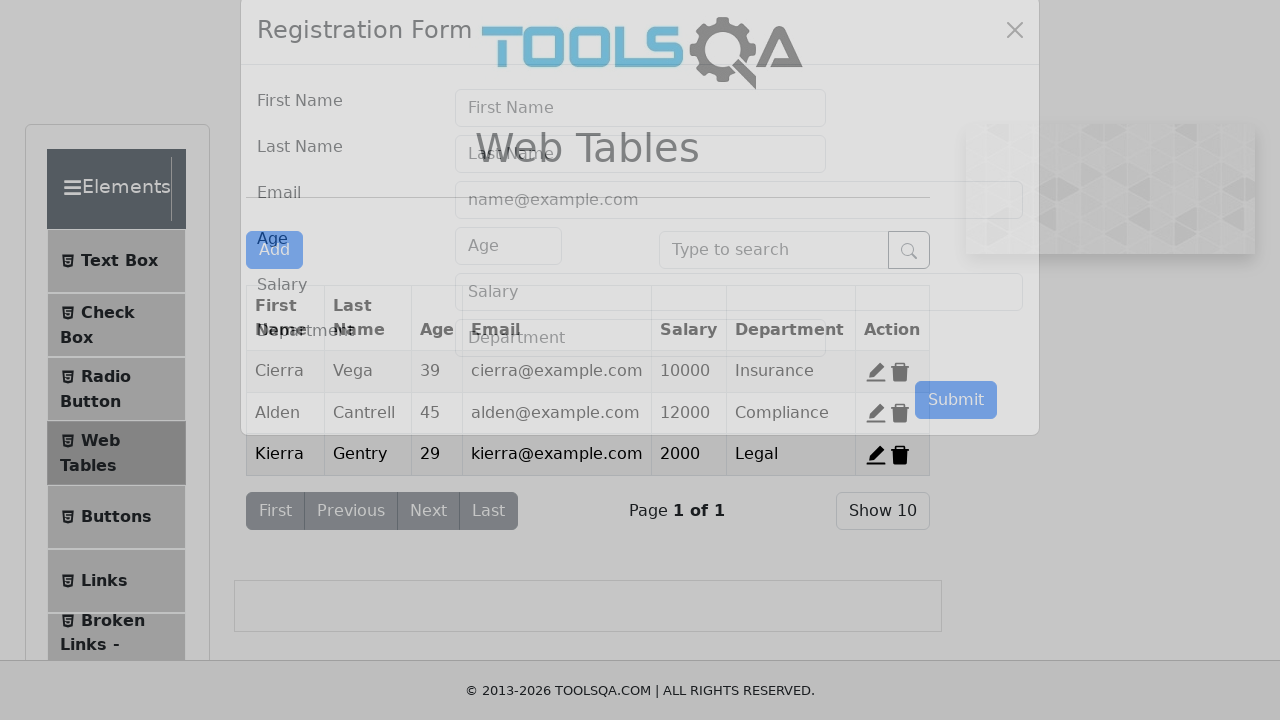

Filled first name field with 'Amsal' on #firstName
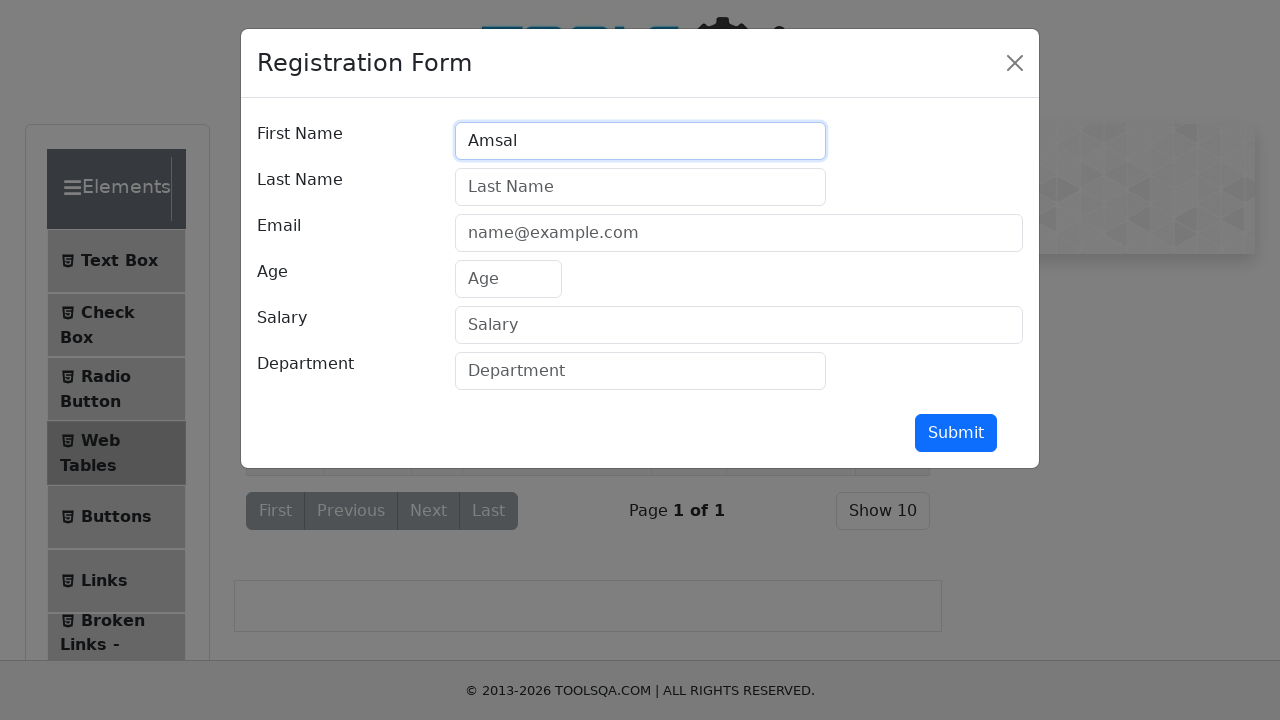

Filled last name field with 'Salom' on #lastName
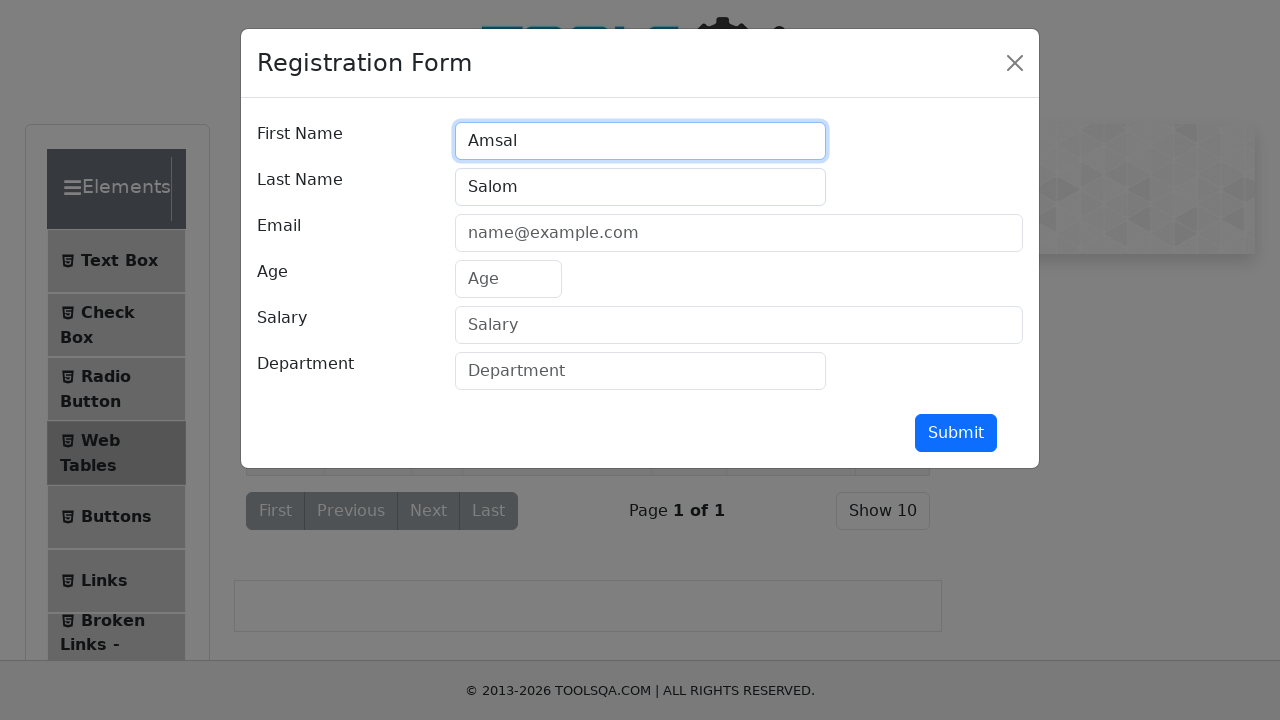

Filled email field with 'uno@noobtest.id' on #userEmail
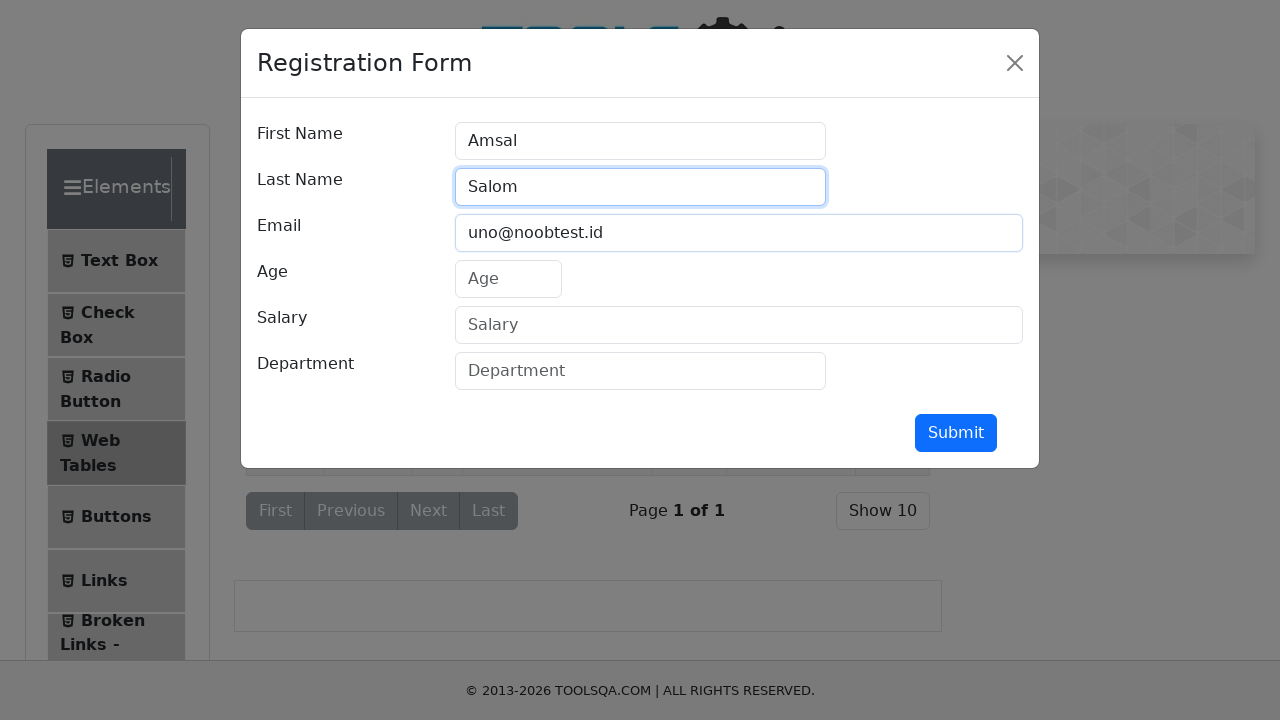

Filled age field with '28' on #age
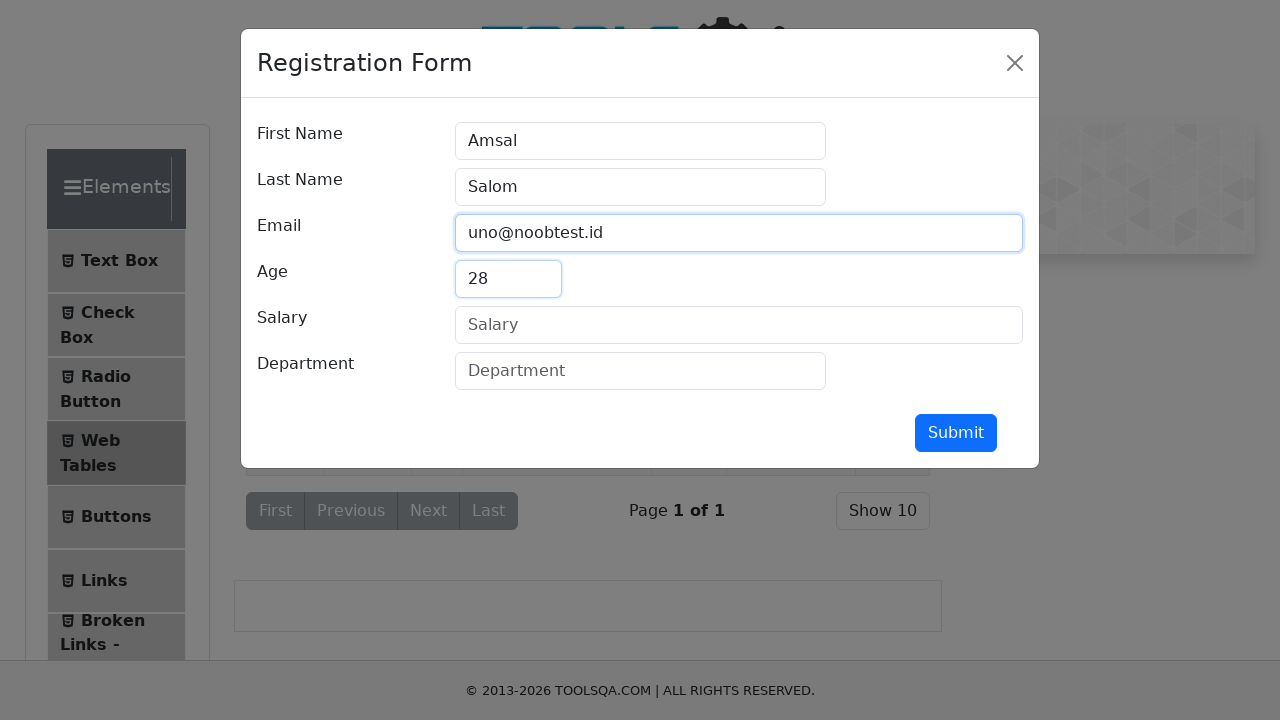

Filled salary field with '5000' on #salary
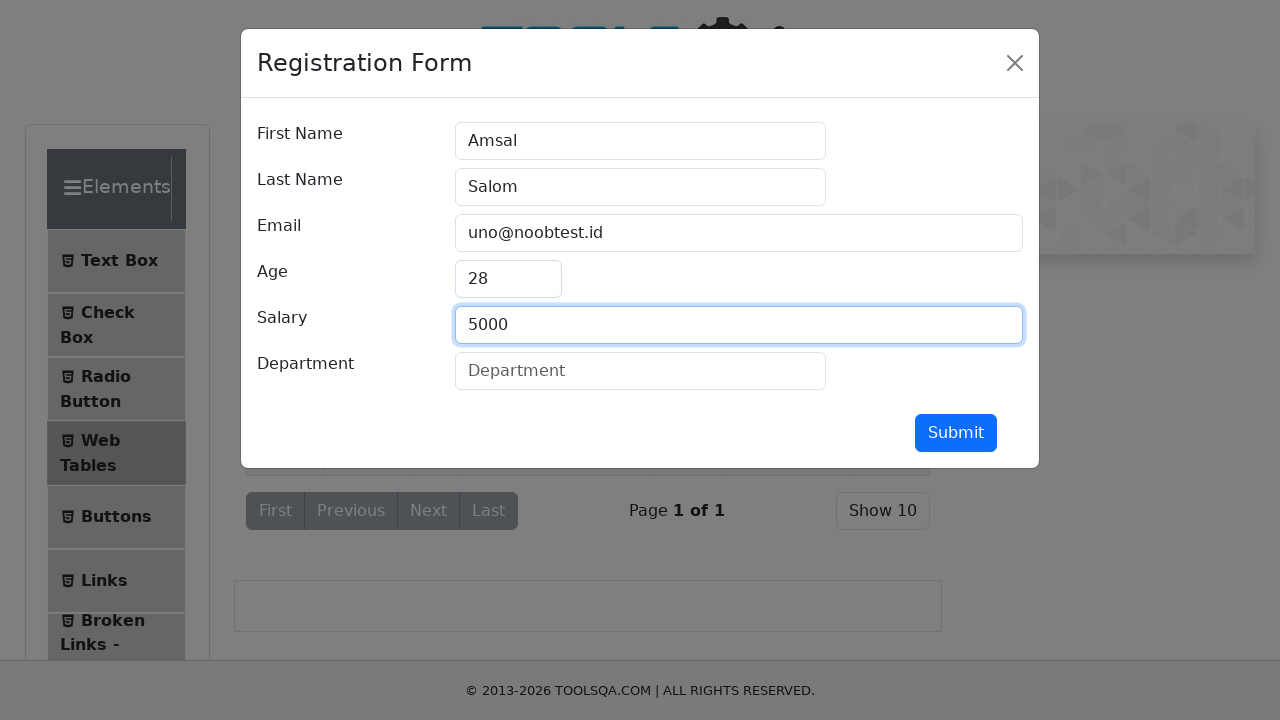

Filled department field with 'IT Support' on #department
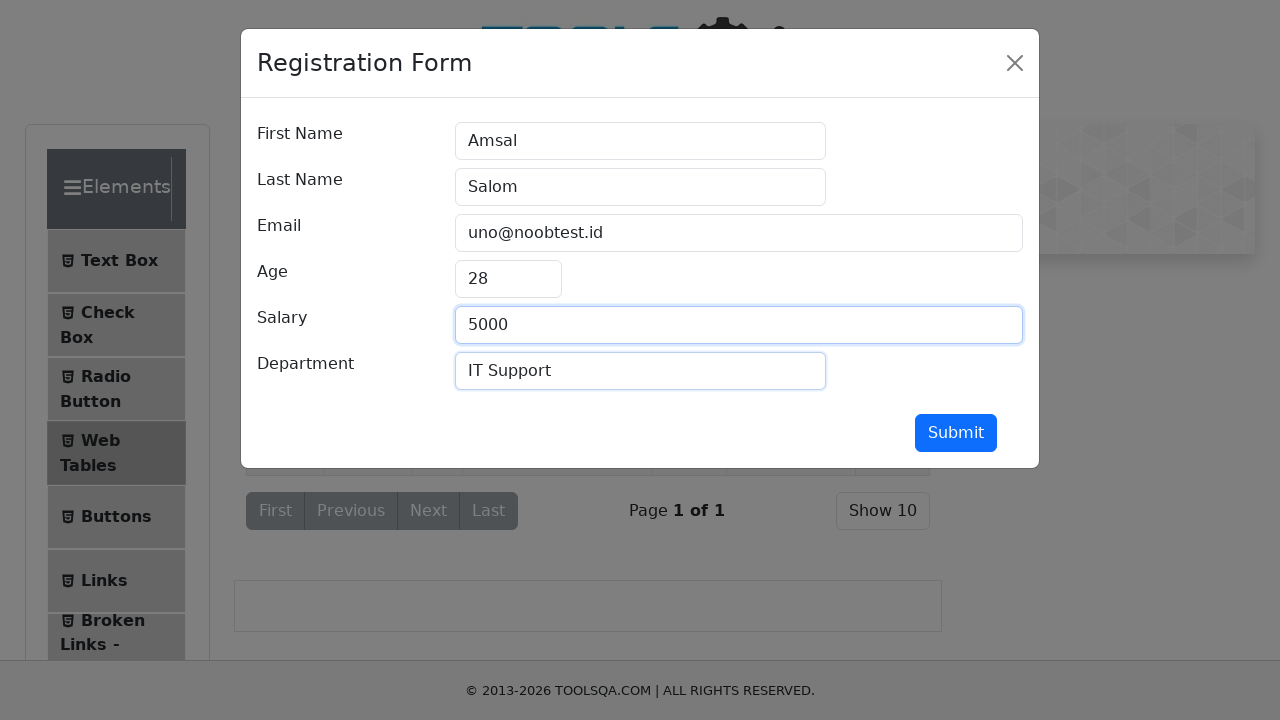

Clicked submit button to add Amsal Salom to the web table at (956, 433) on #submit
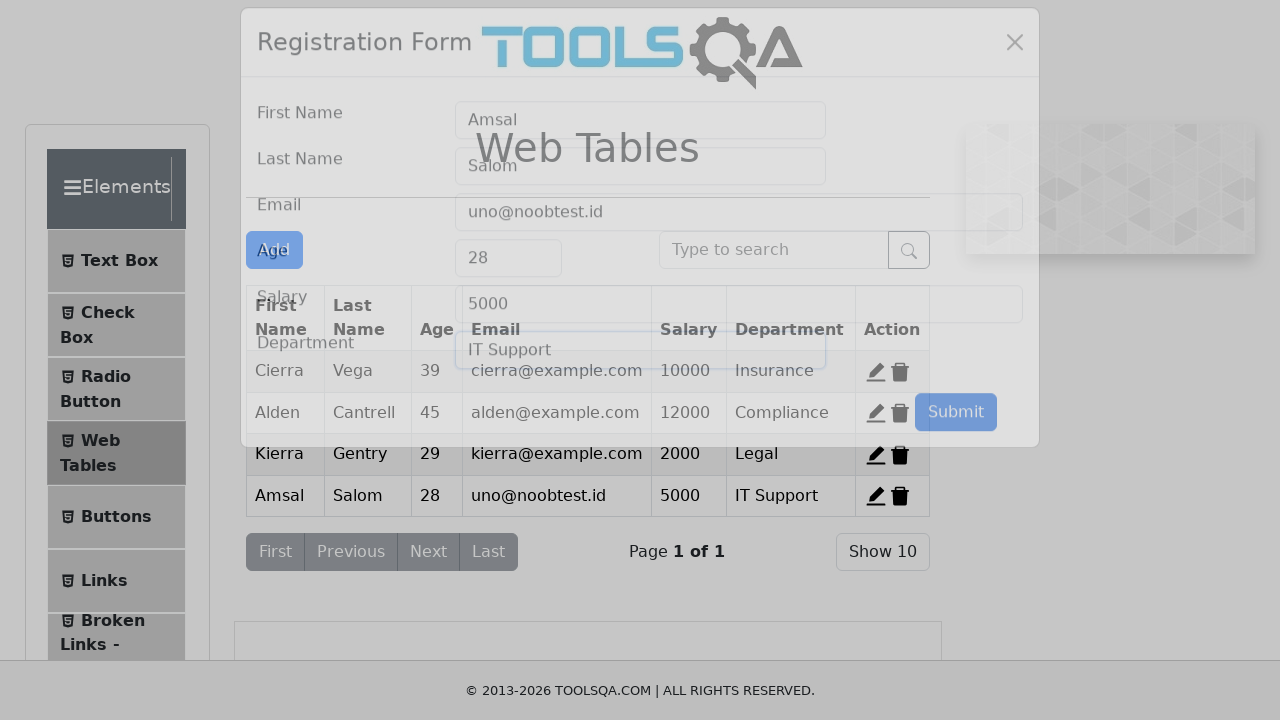

Clicked 'Add New Record' button to add record for Dita Karang at (274, 250) on #addNewRecordButton
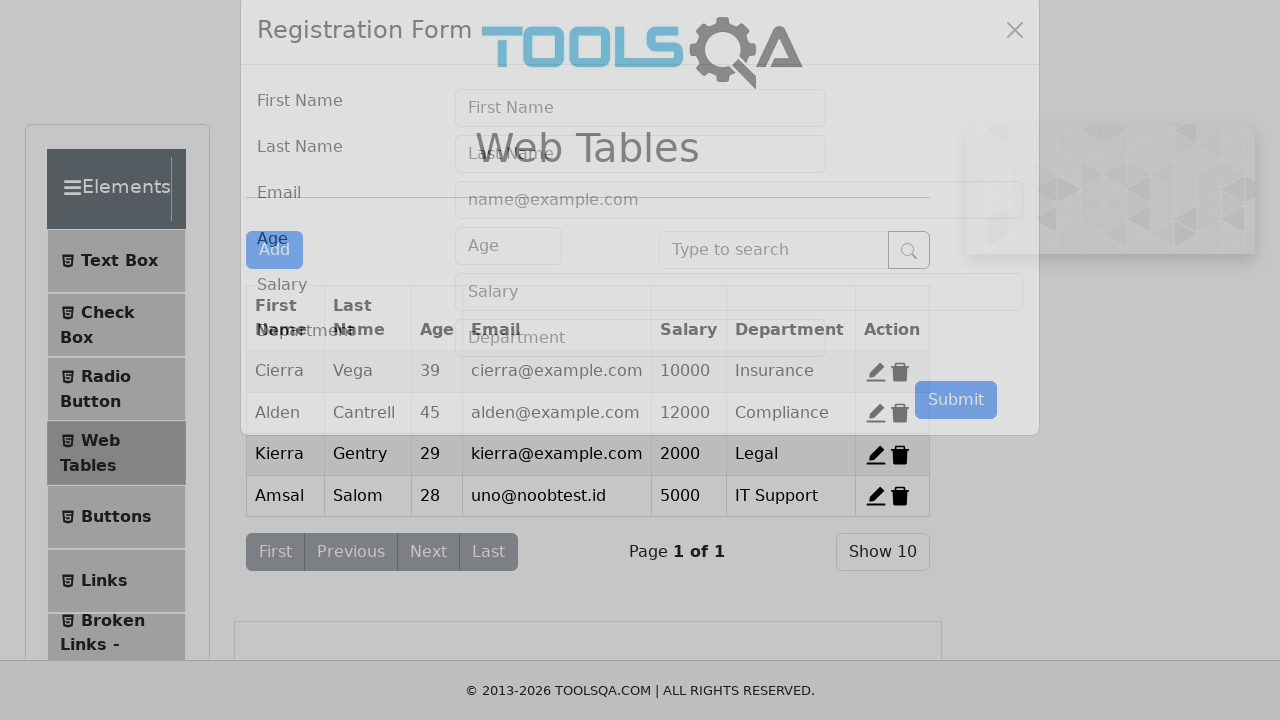

Filled first name field with 'Dita' on #firstName
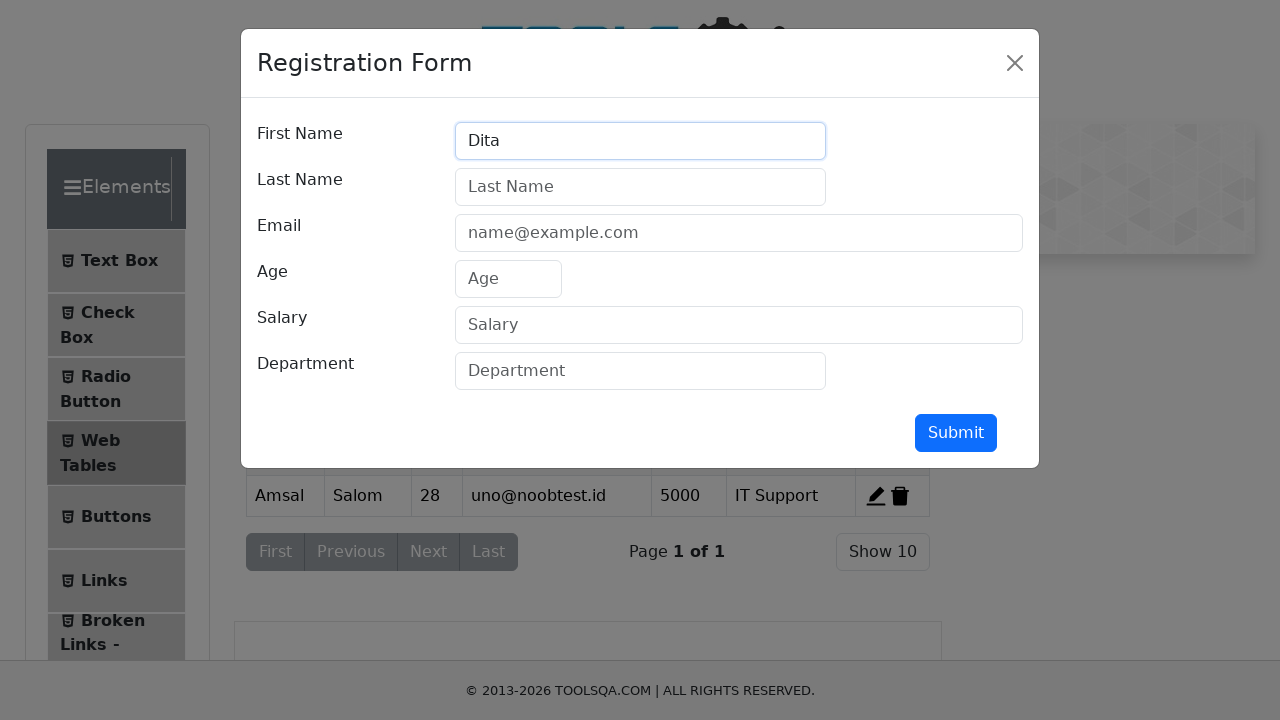

Filled last name field with 'Karang' on #lastName
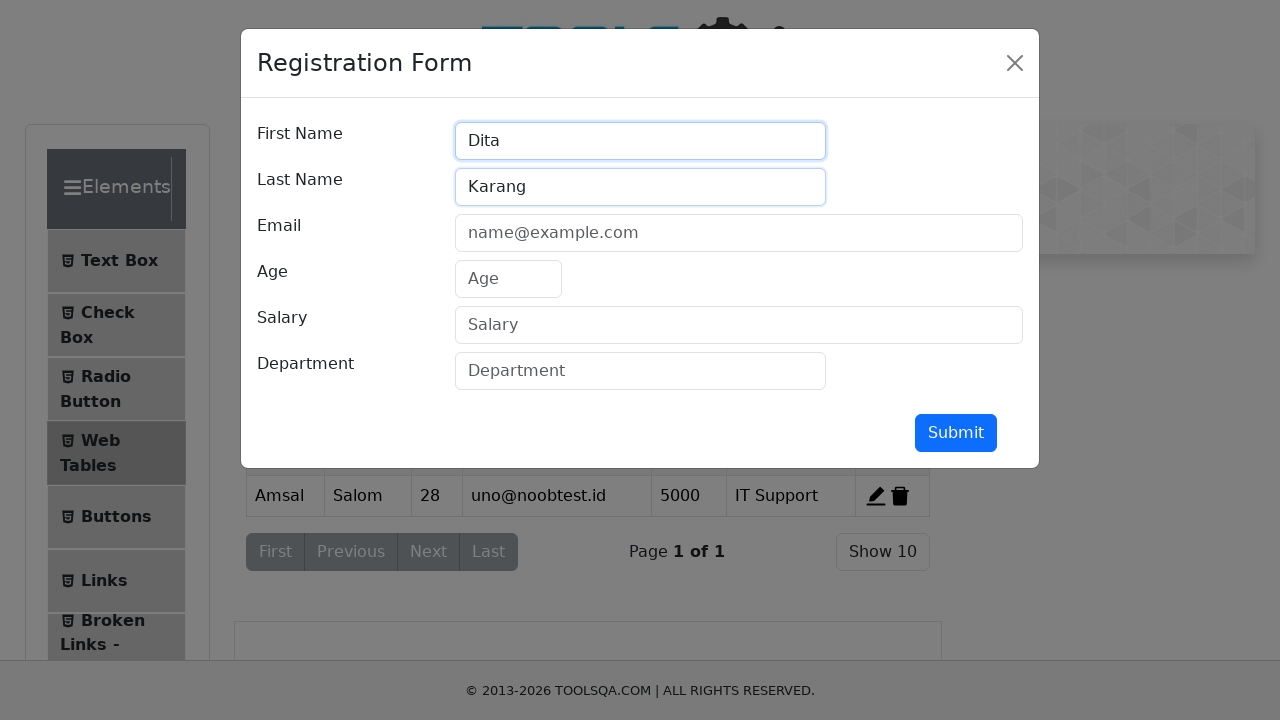

Filled email field with 'ditaka@noobtest.id' on #userEmail
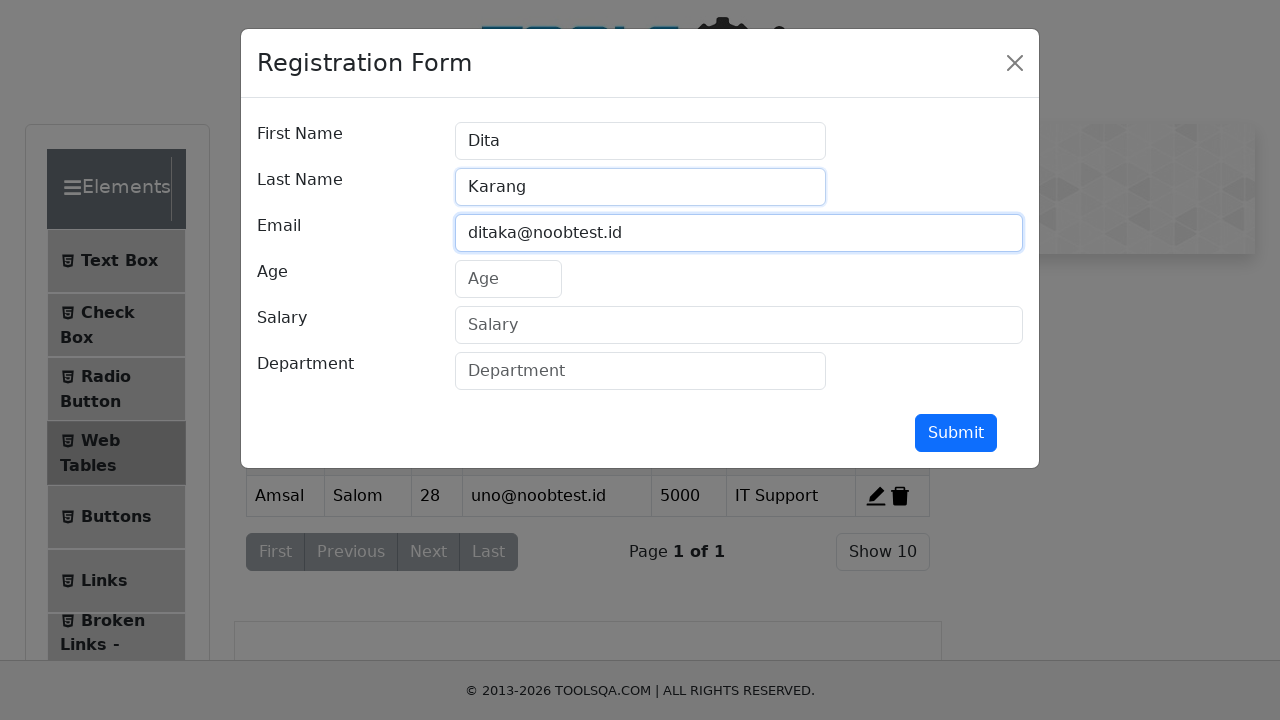

Filled age field with '23' on #age
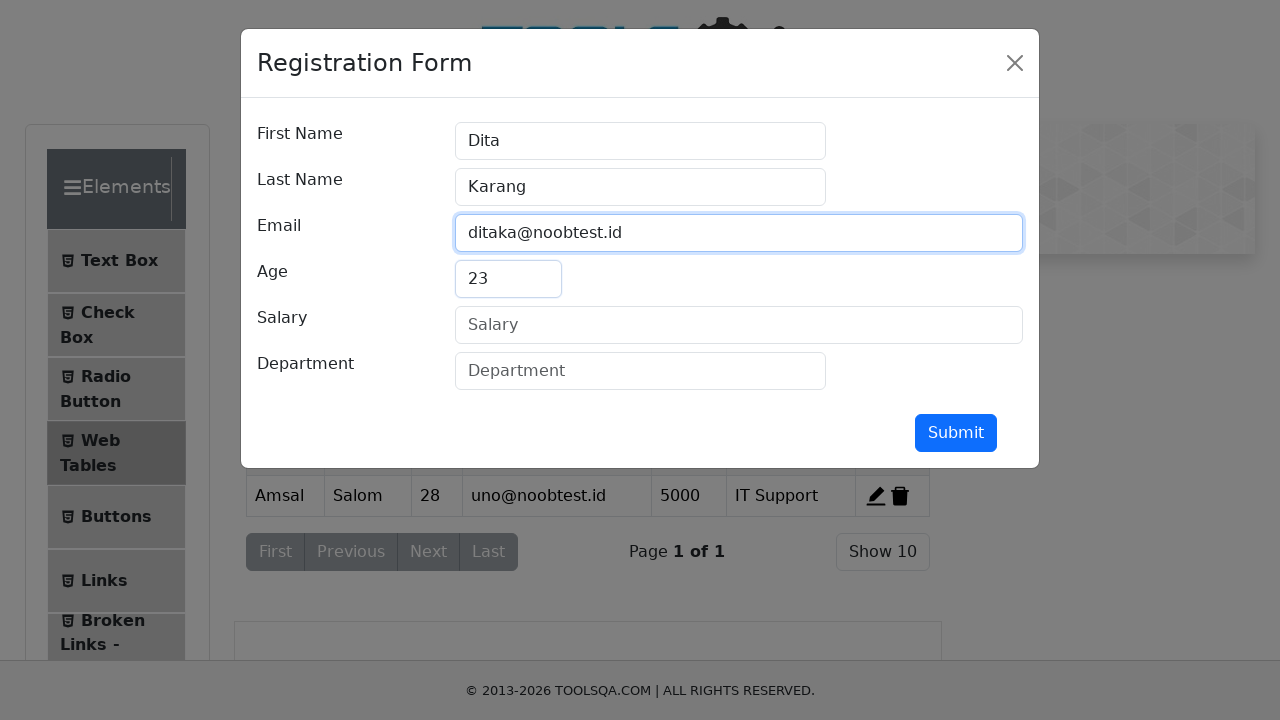

Filled salary field with '4500' on #salary
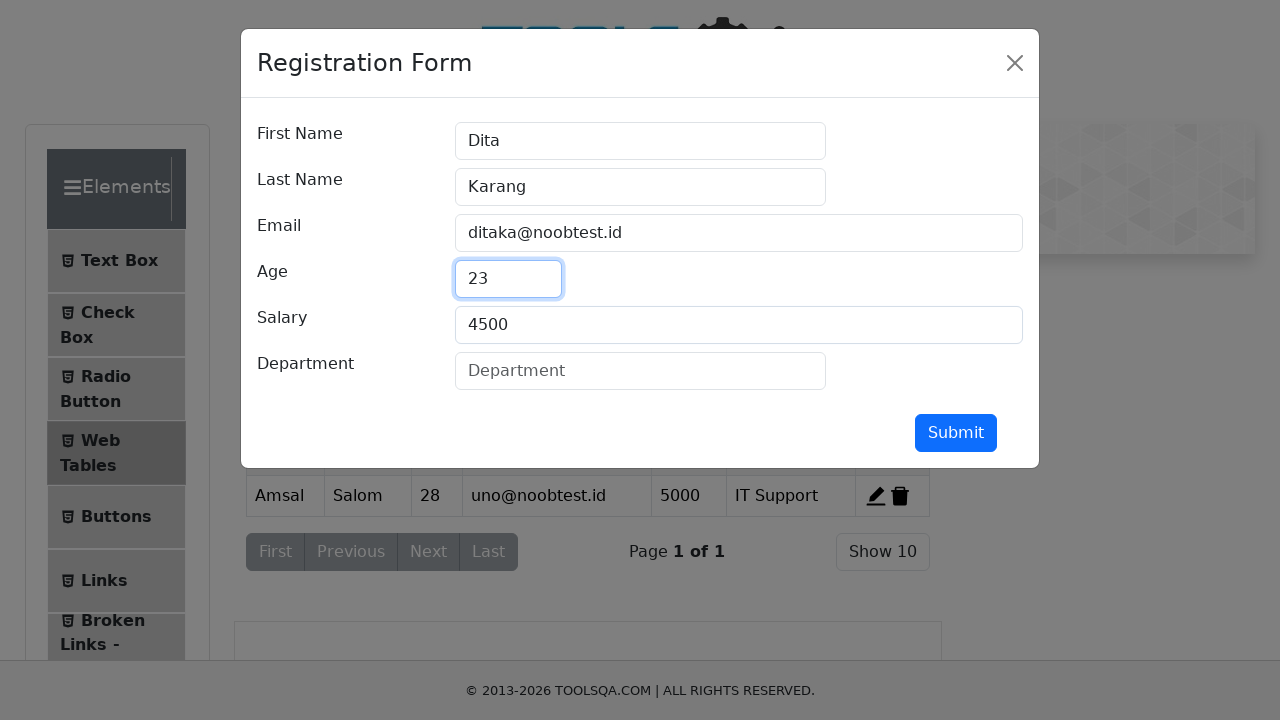

Filled department field with 'IT Admin' on #department
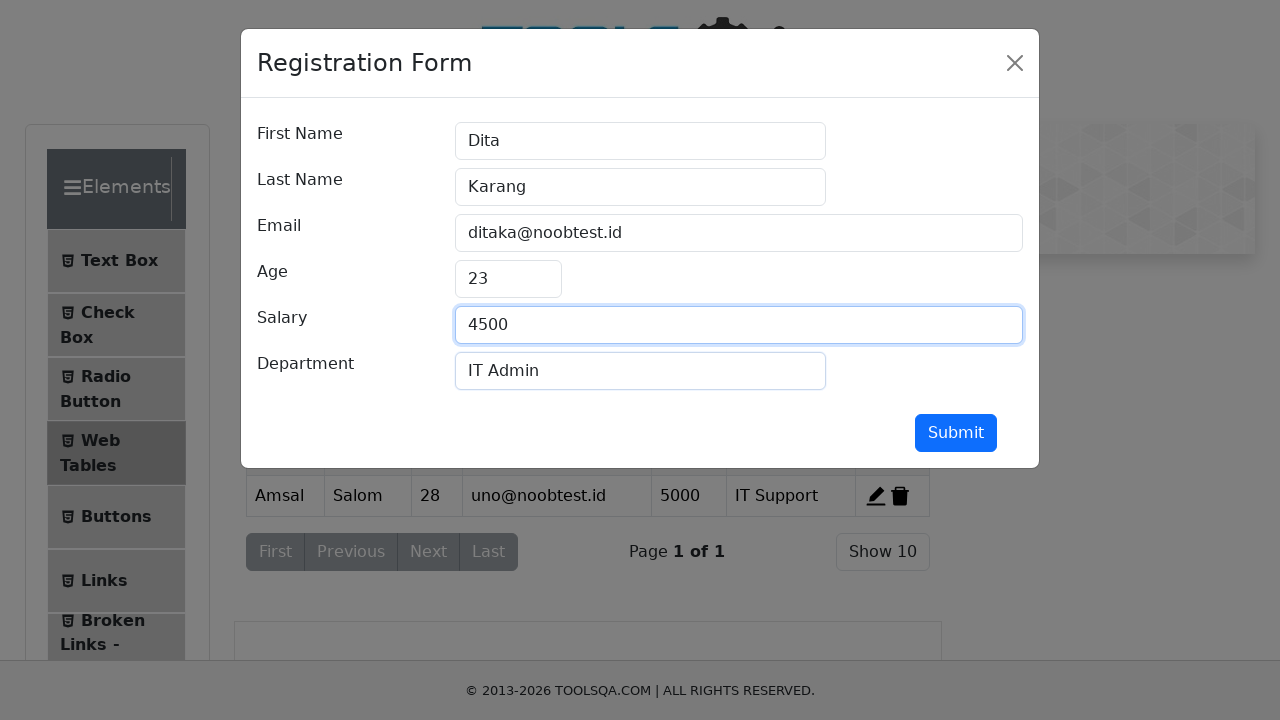

Clicked submit button to add Dita Karang to the web table at (956, 433) on #submit
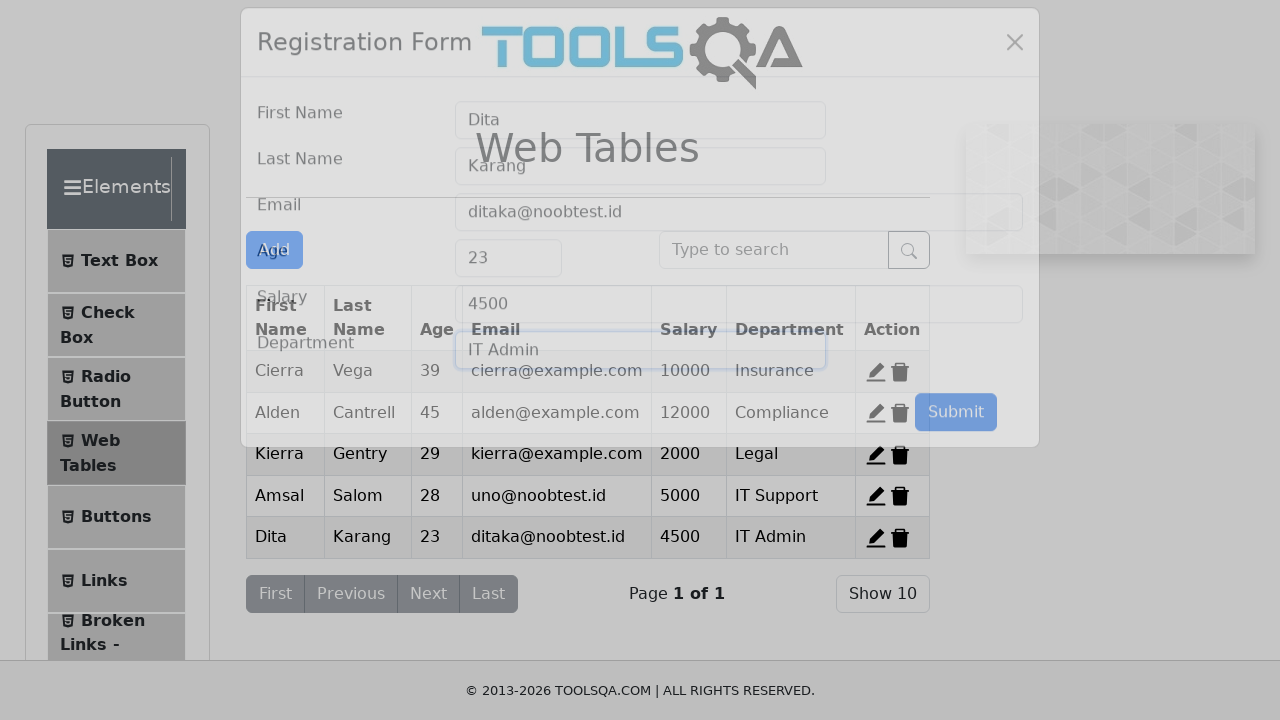

Clicked 'Add New Record' button to add record for Febrian Nur at (274, 250) on #addNewRecordButton
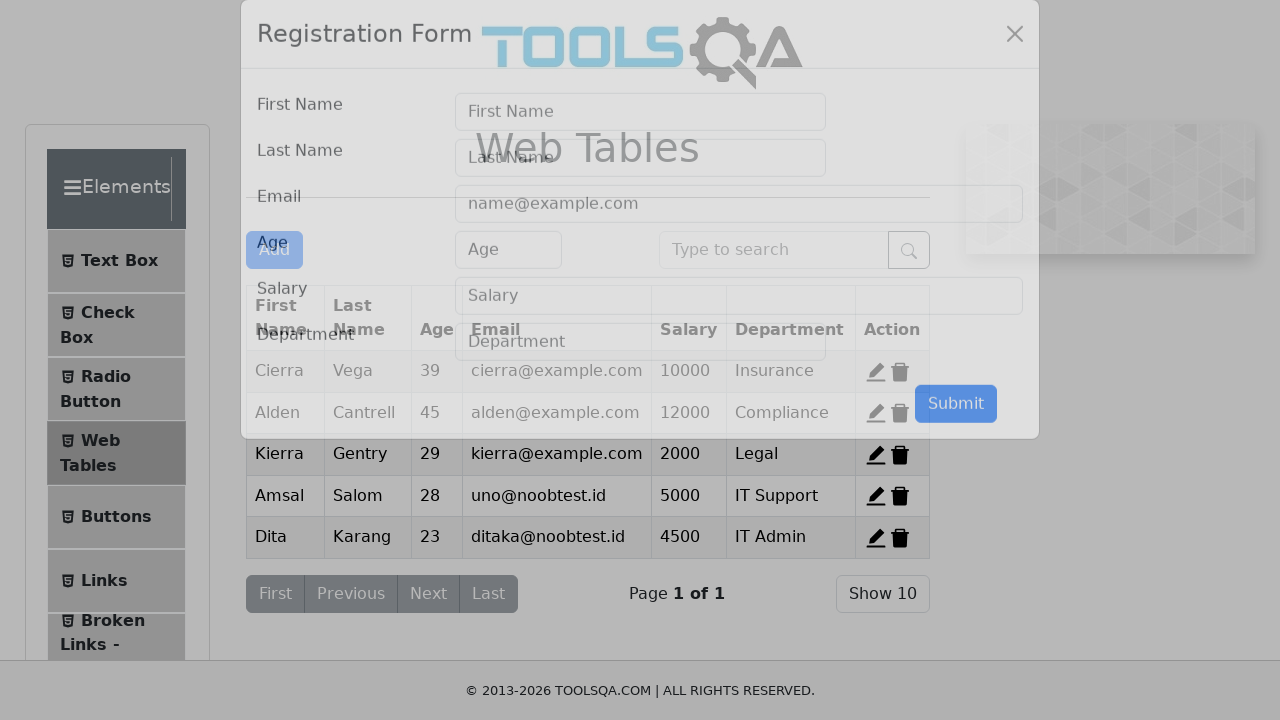

Filled first name field with 'Febrian' on #firstName
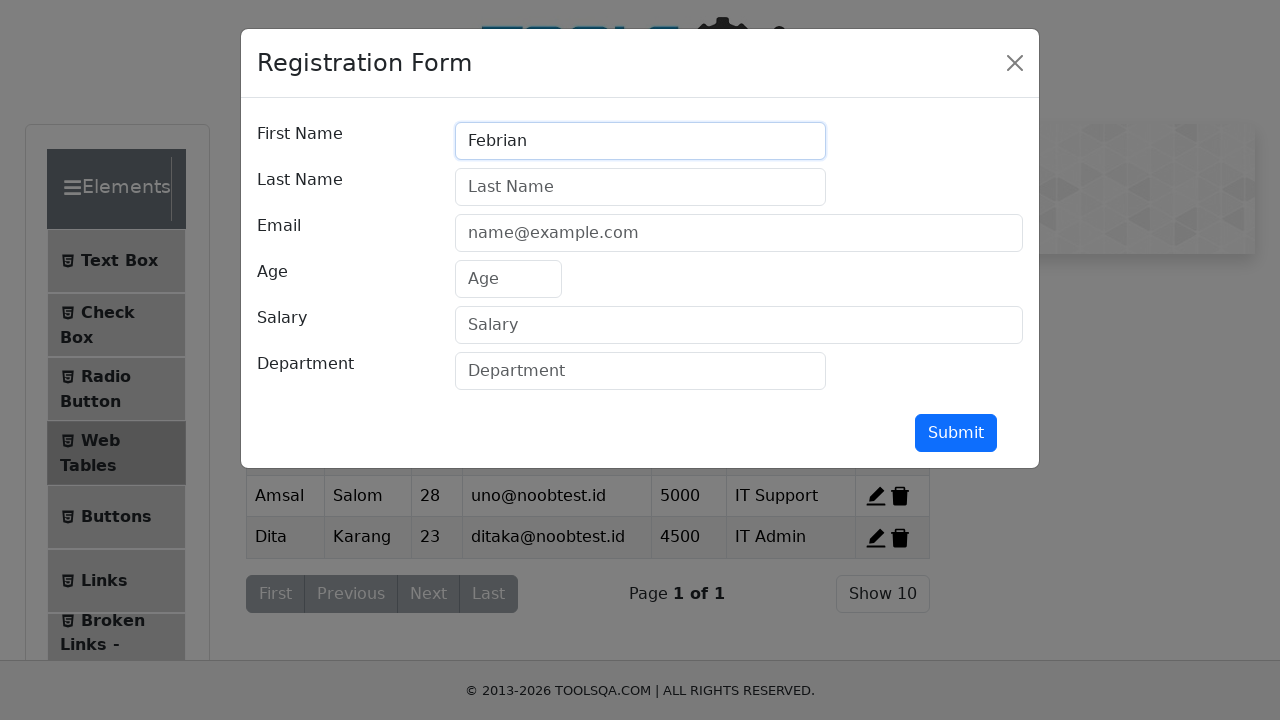

Filled last name field with 'Nur' on #lastName
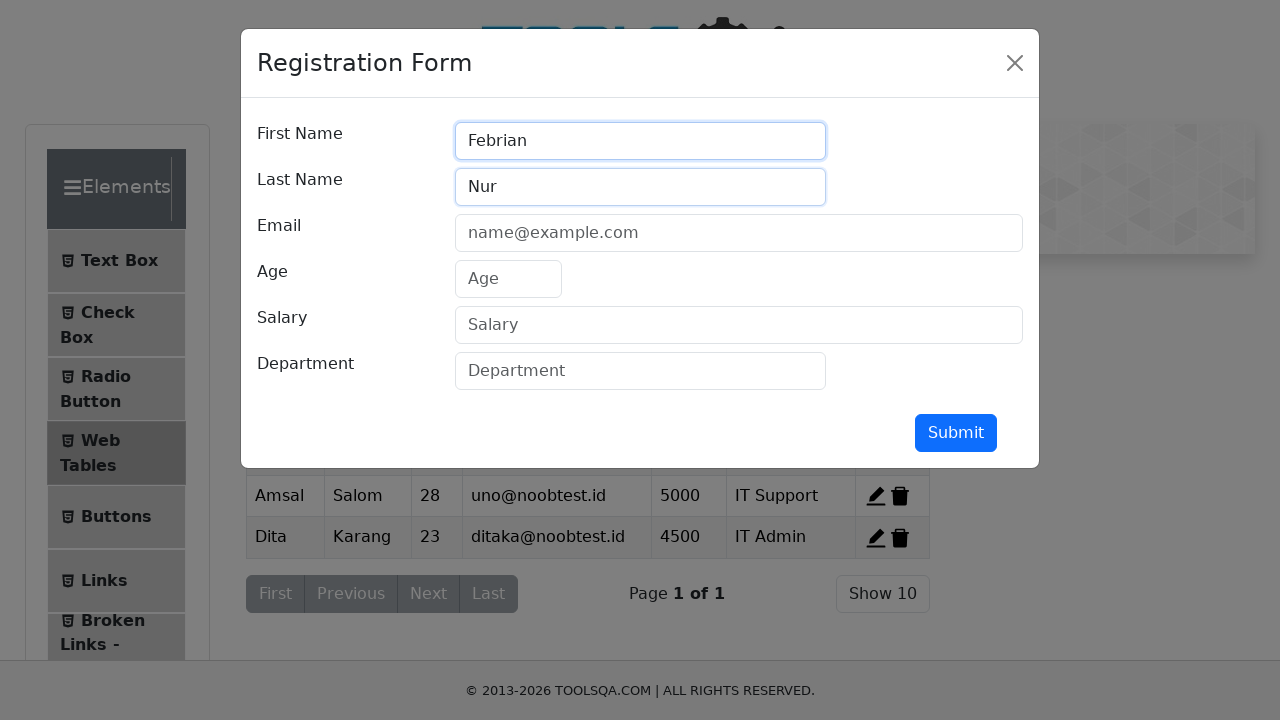

Filled email field with 'febrianu@noobtest.id' on #userEmail
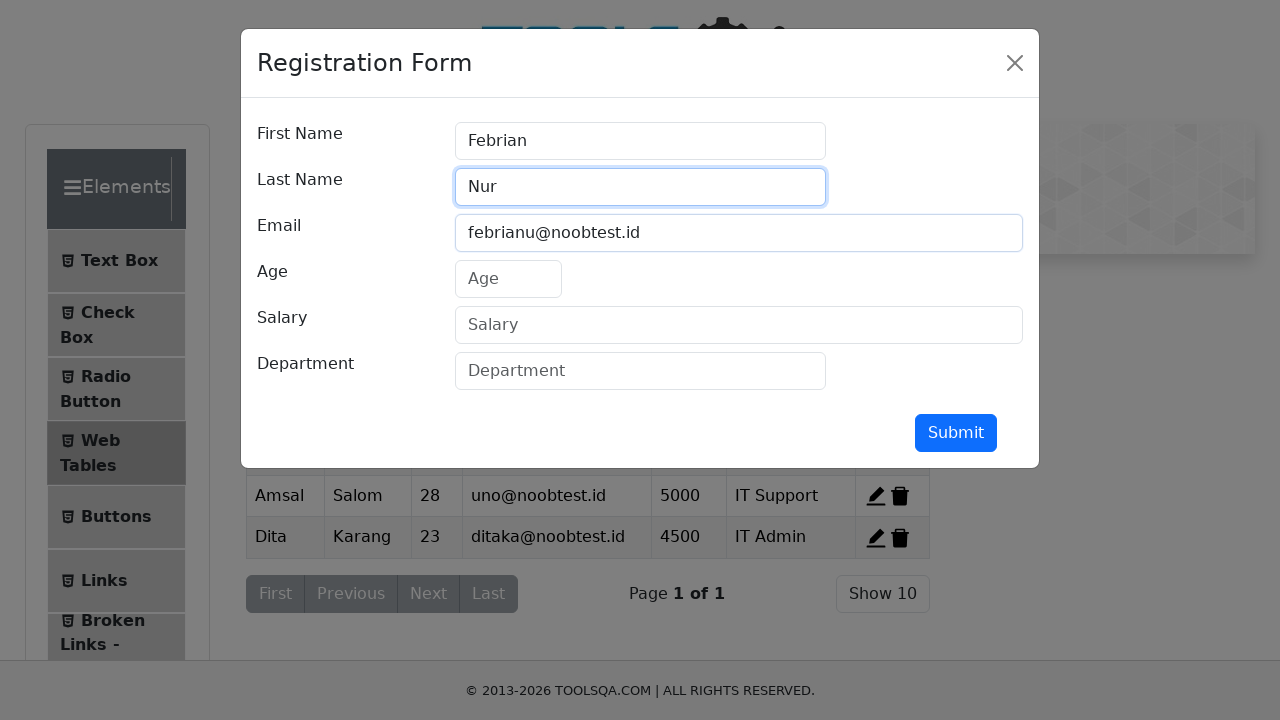

Filled age field with '24' on #age
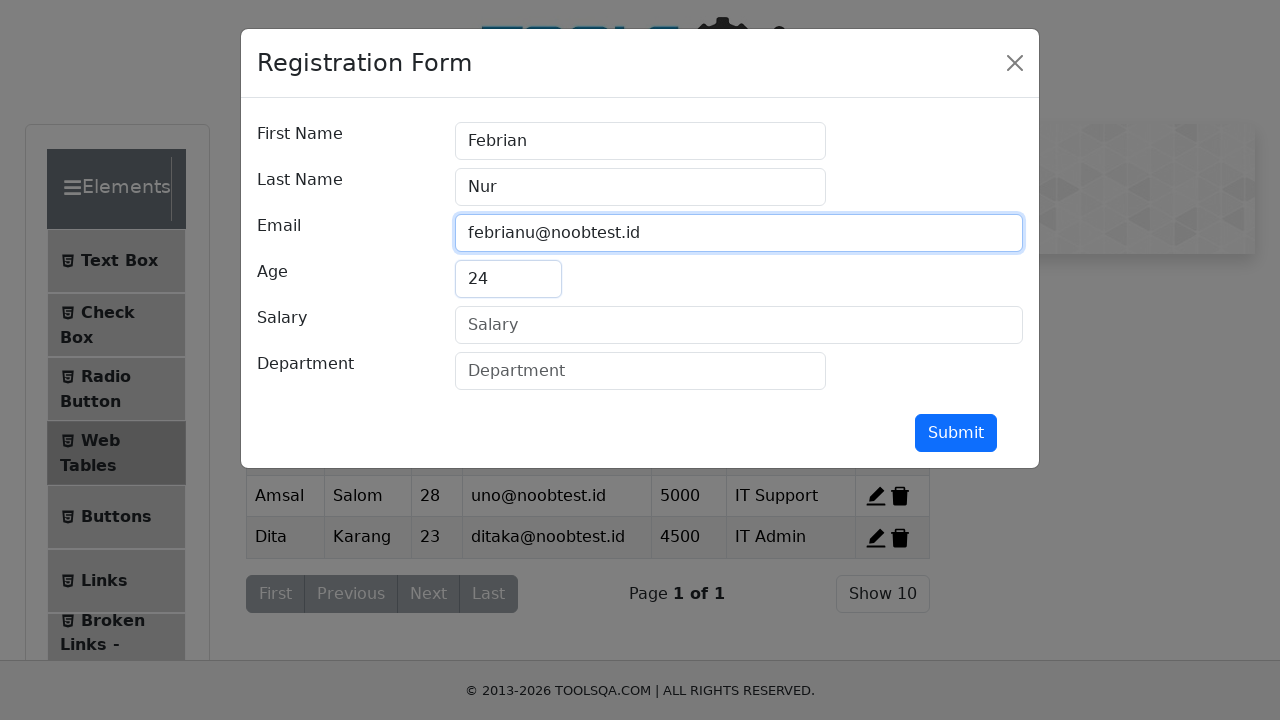

Filled salary field with '6000' on #salary
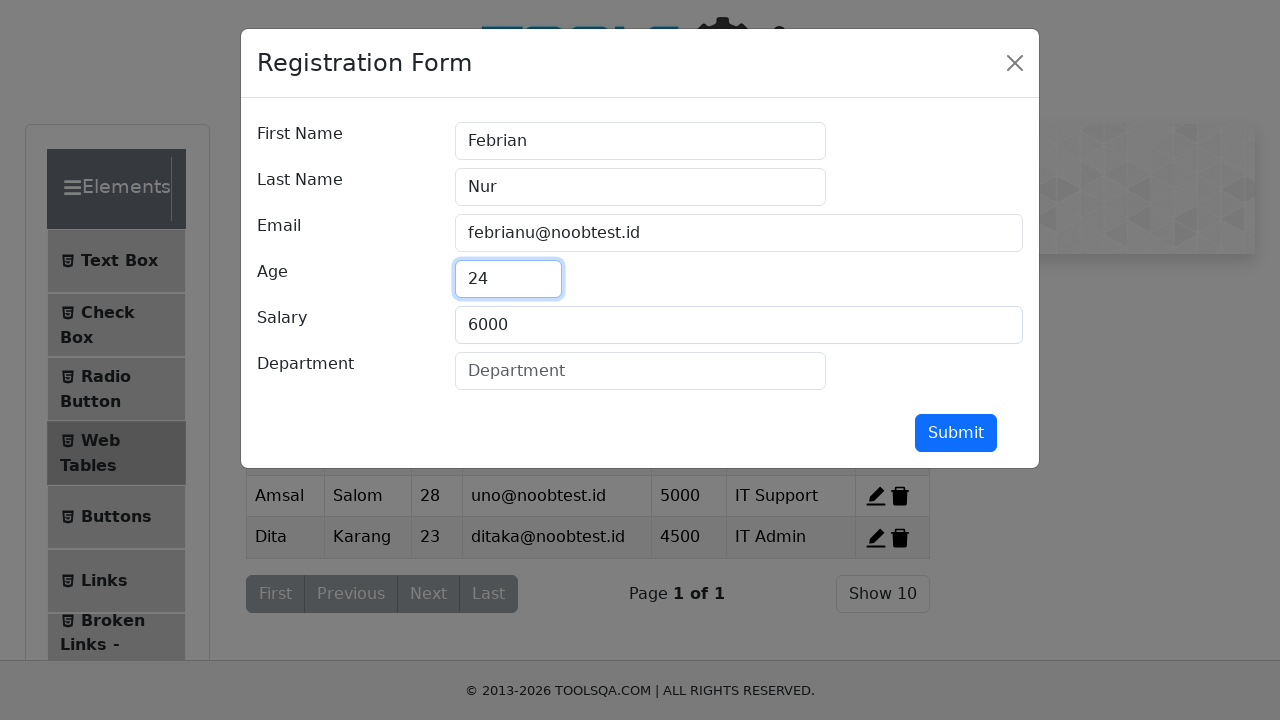

Filled department field with 'IT Support' on #department
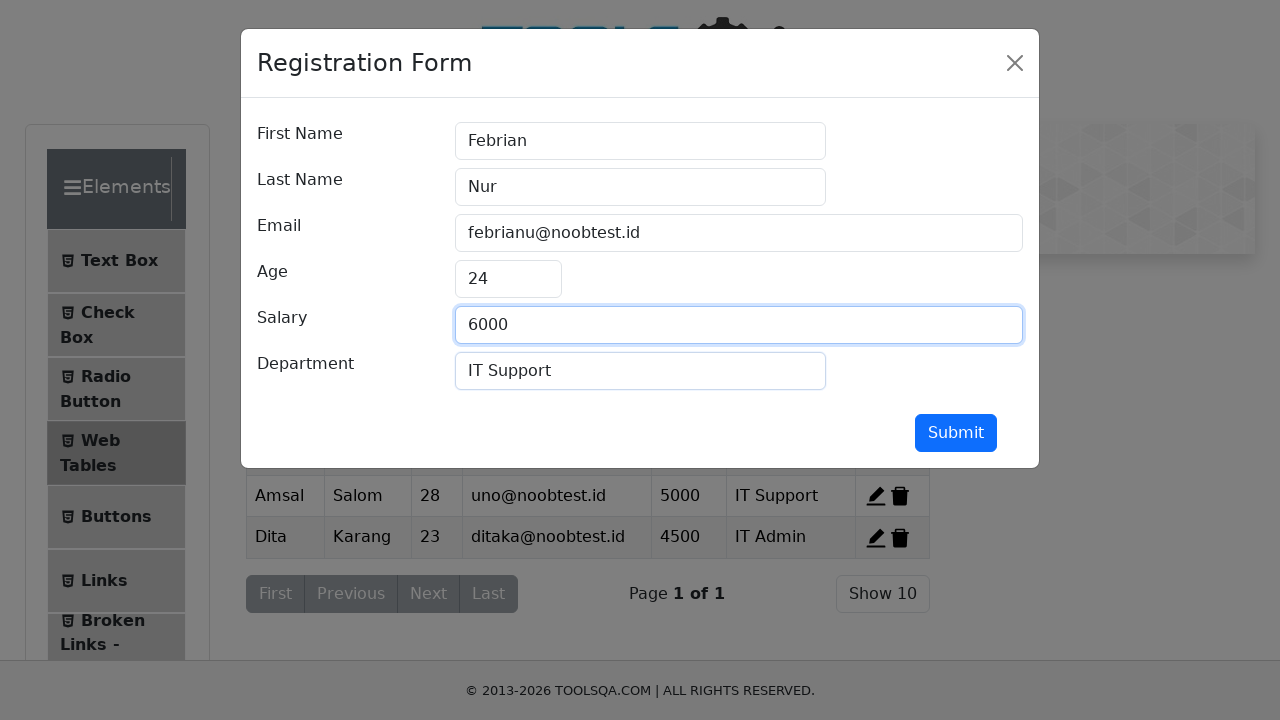

Clicked submit button to add Febrian Nur to the web table at (956, 433) on #submit
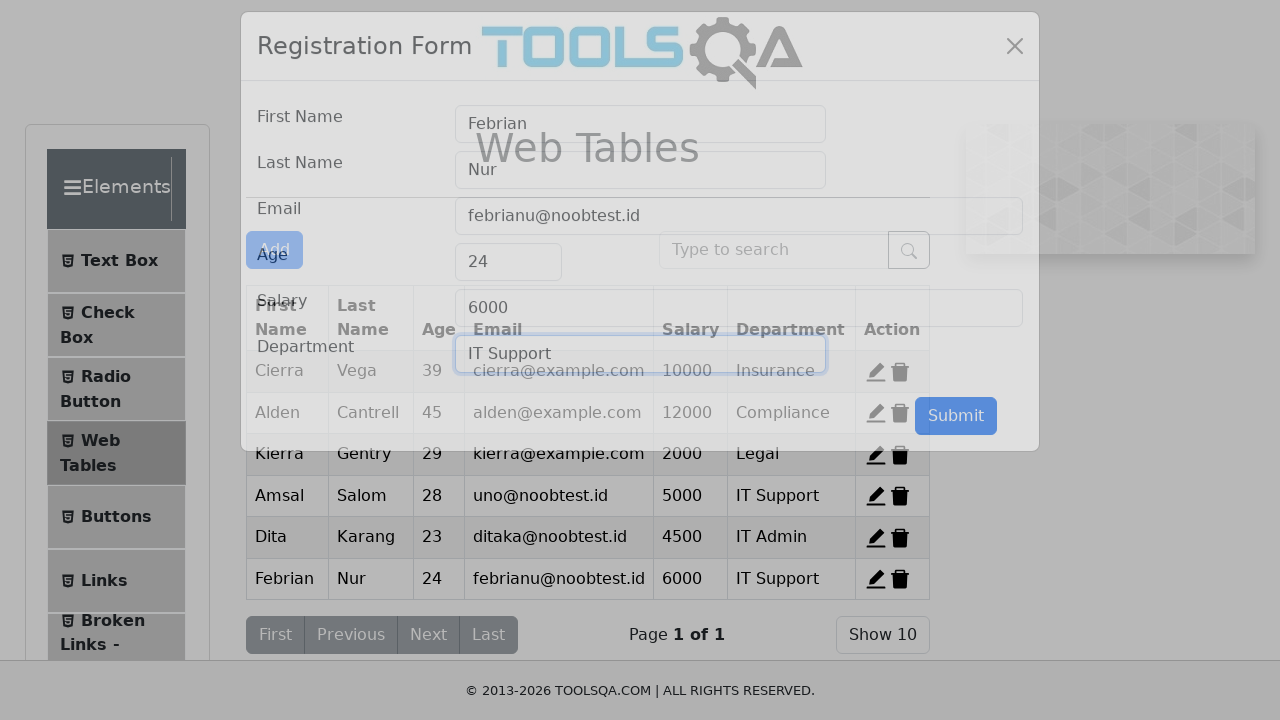

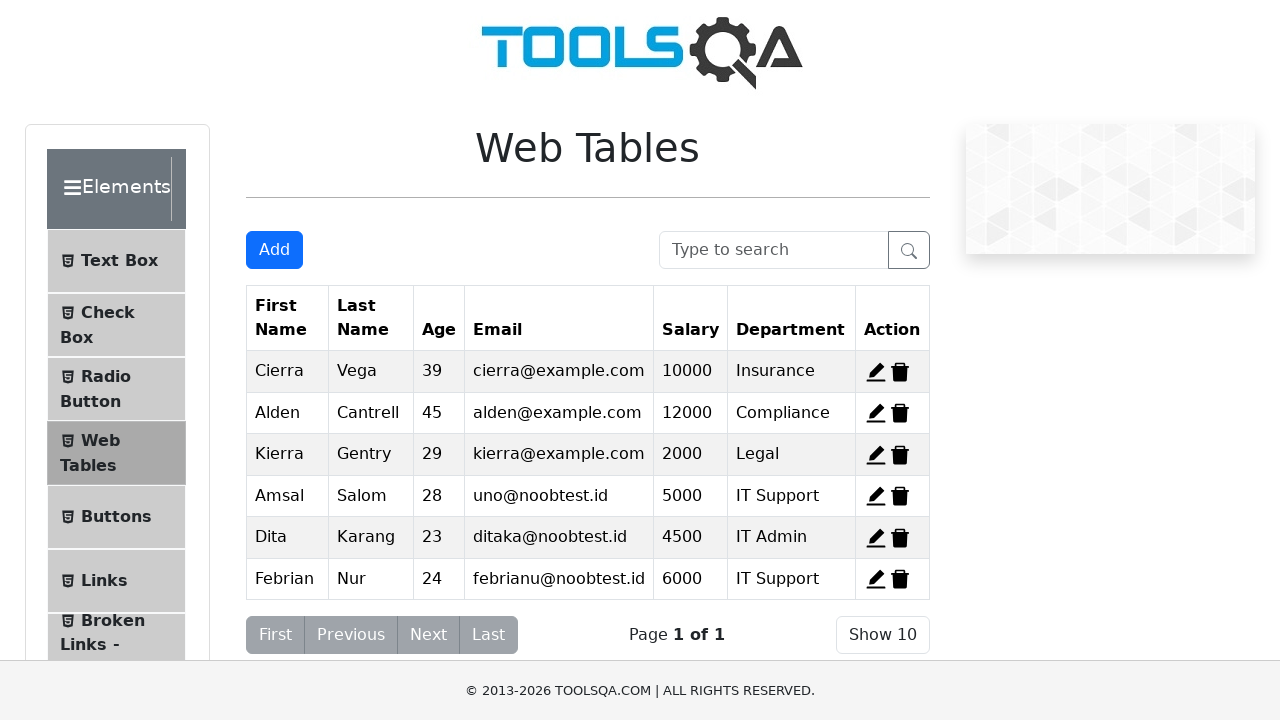